Navigates to the forms page, clicks on Practice Form link, and fills in the First Name field

Starting URL: https://demoqa.com/forms

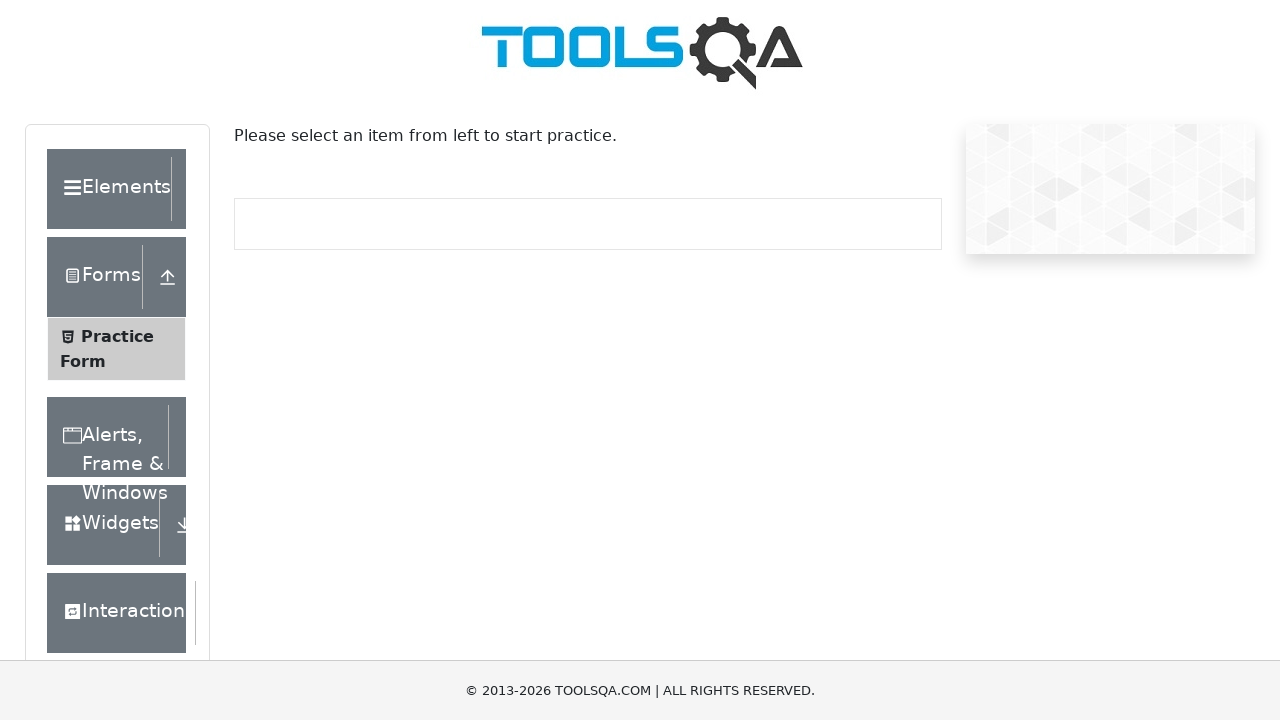

Navigated to DemoQA forms page
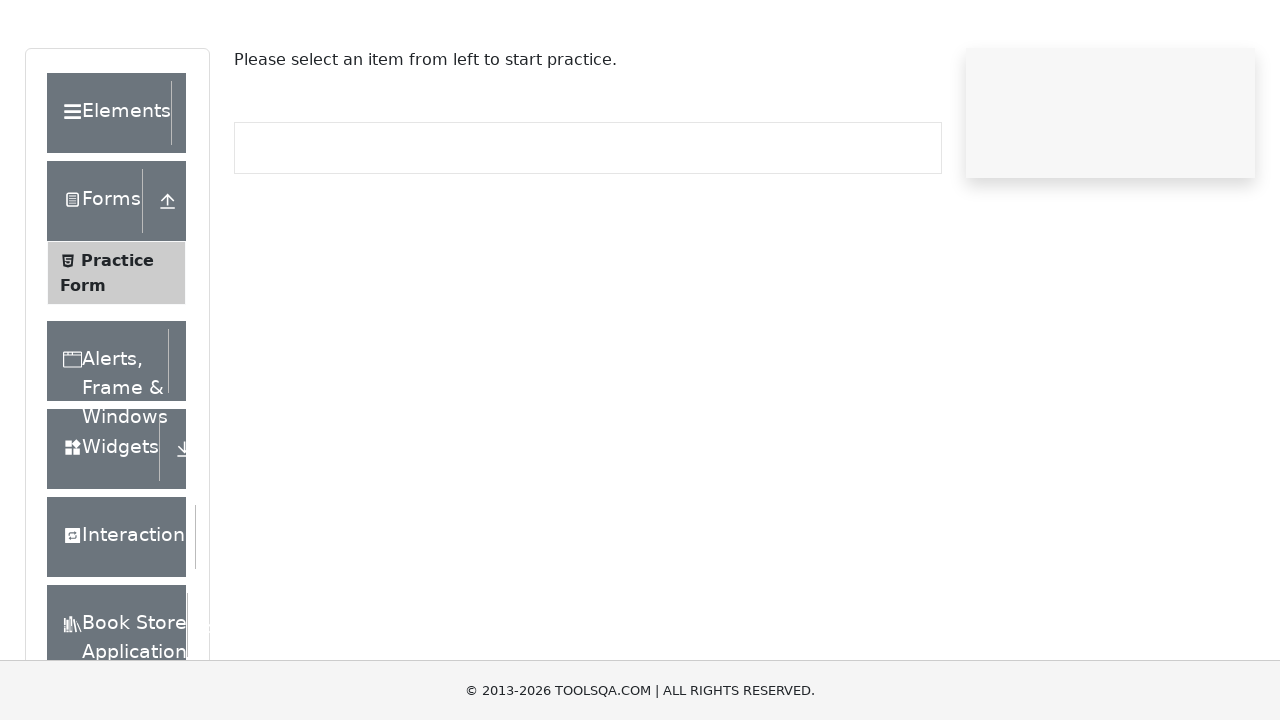

Clicked on Practice Form link at (117, 336) on xpath=//span[text()='Practice Form']
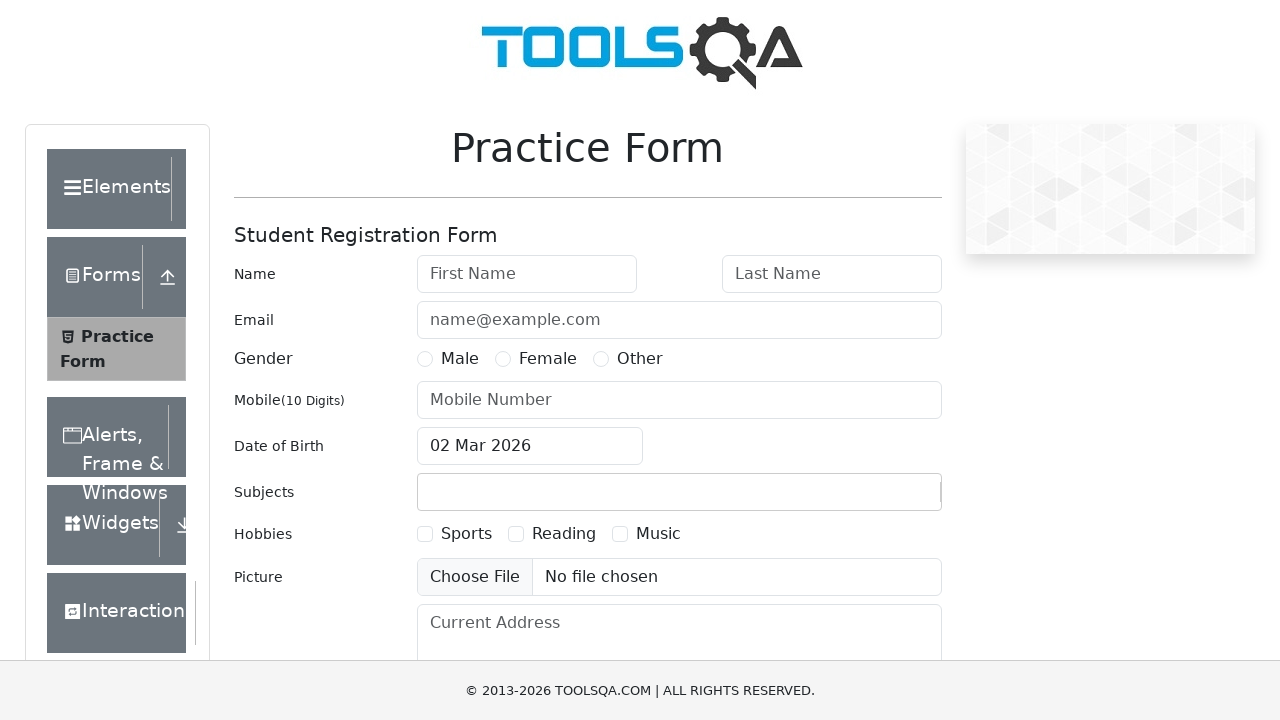

First Name input field loaded and ready
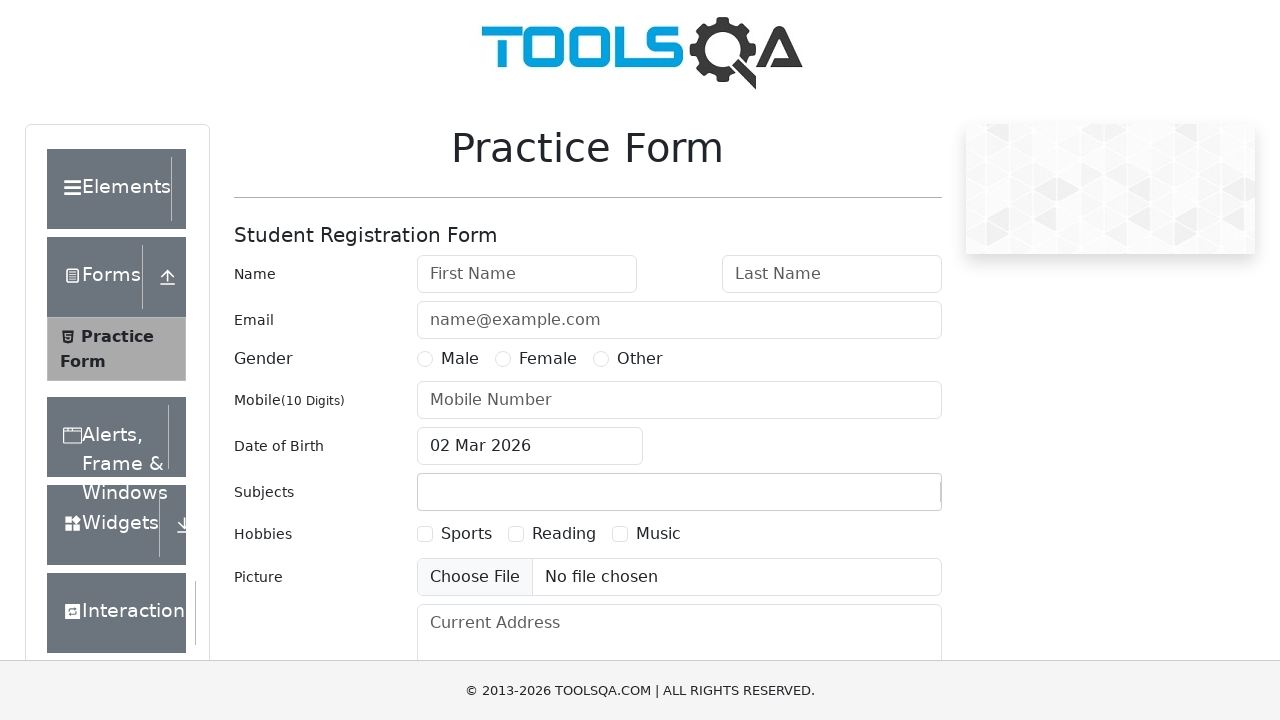

Filled First Name field with 'Vincent' on //input[@placeholder='First Name']
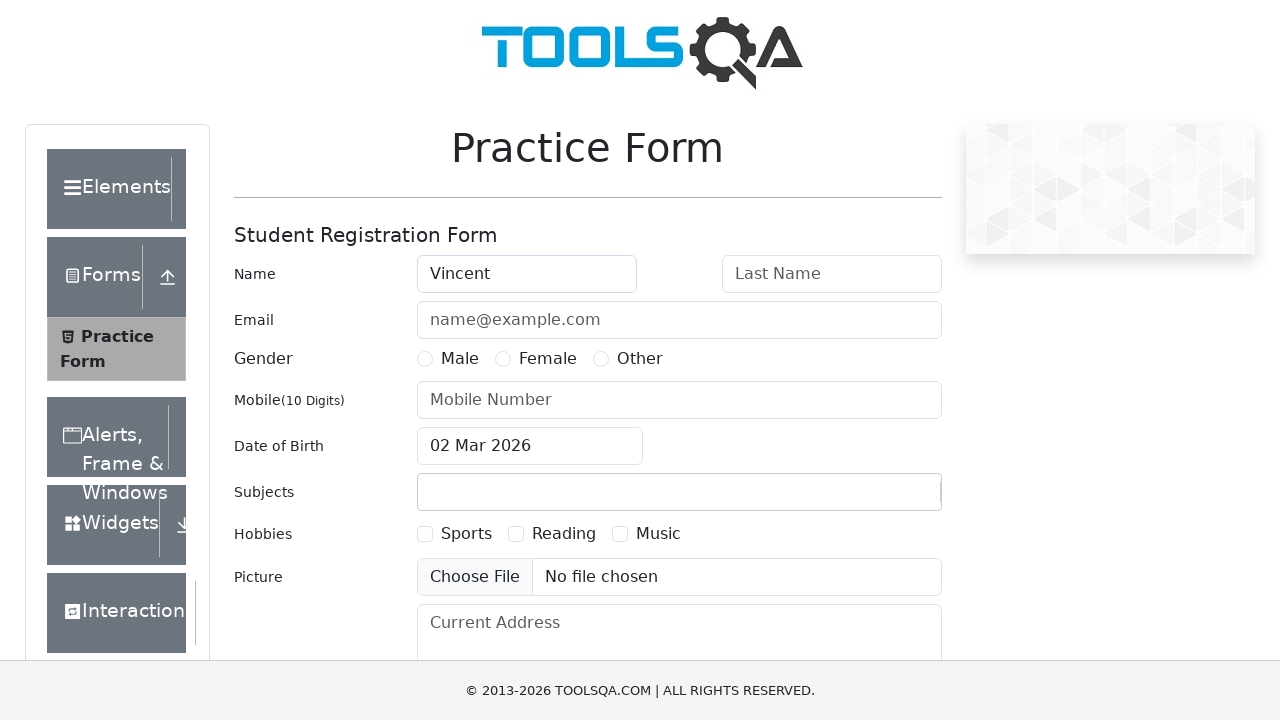

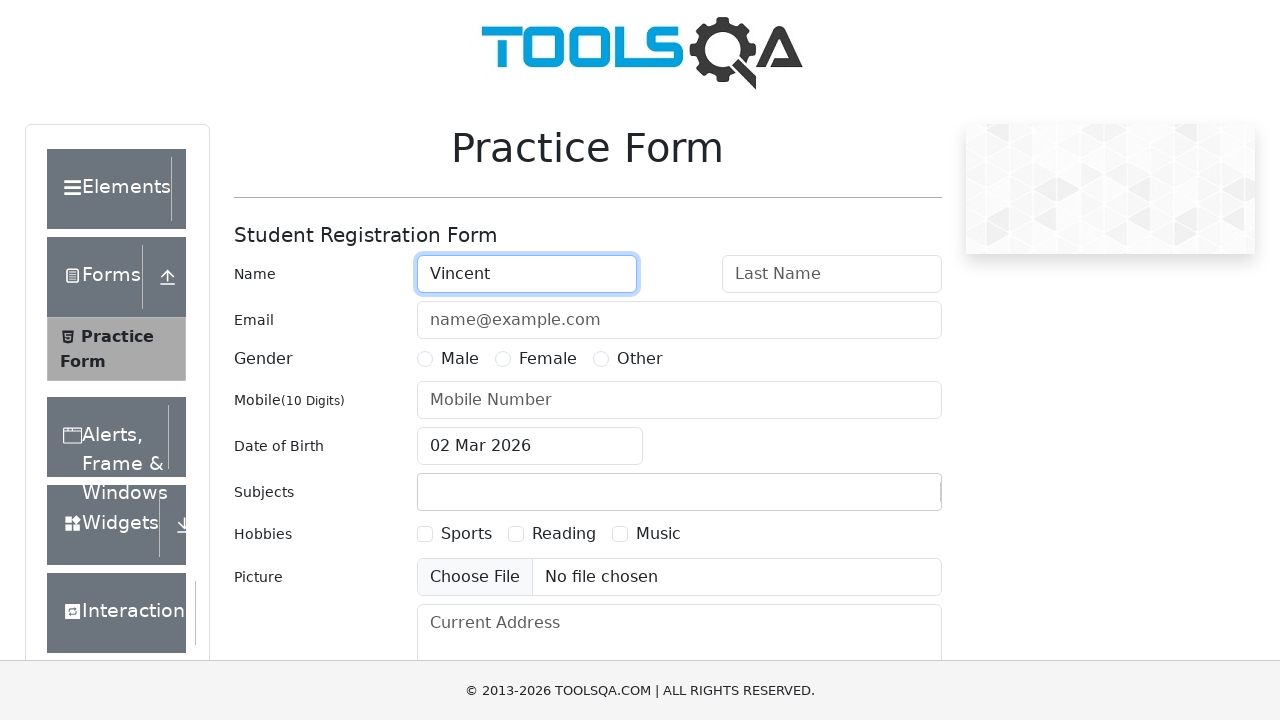